Tests that todo data persists after page reload by creating items, marking one complete, and reloading.

Starting URL: https://demo.playwright.dev/todomvc

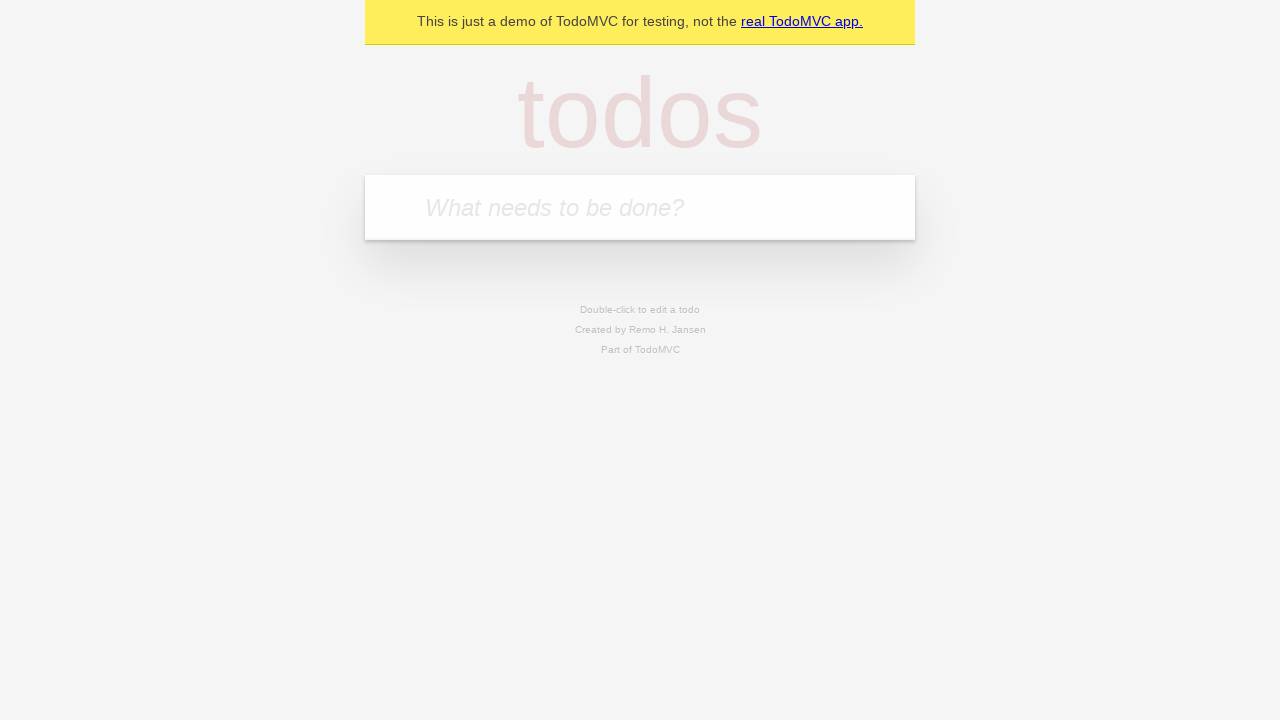

Filled todo input with 'buy some cheese' on internal:attr=[placeholder="What needs to be done?"i]
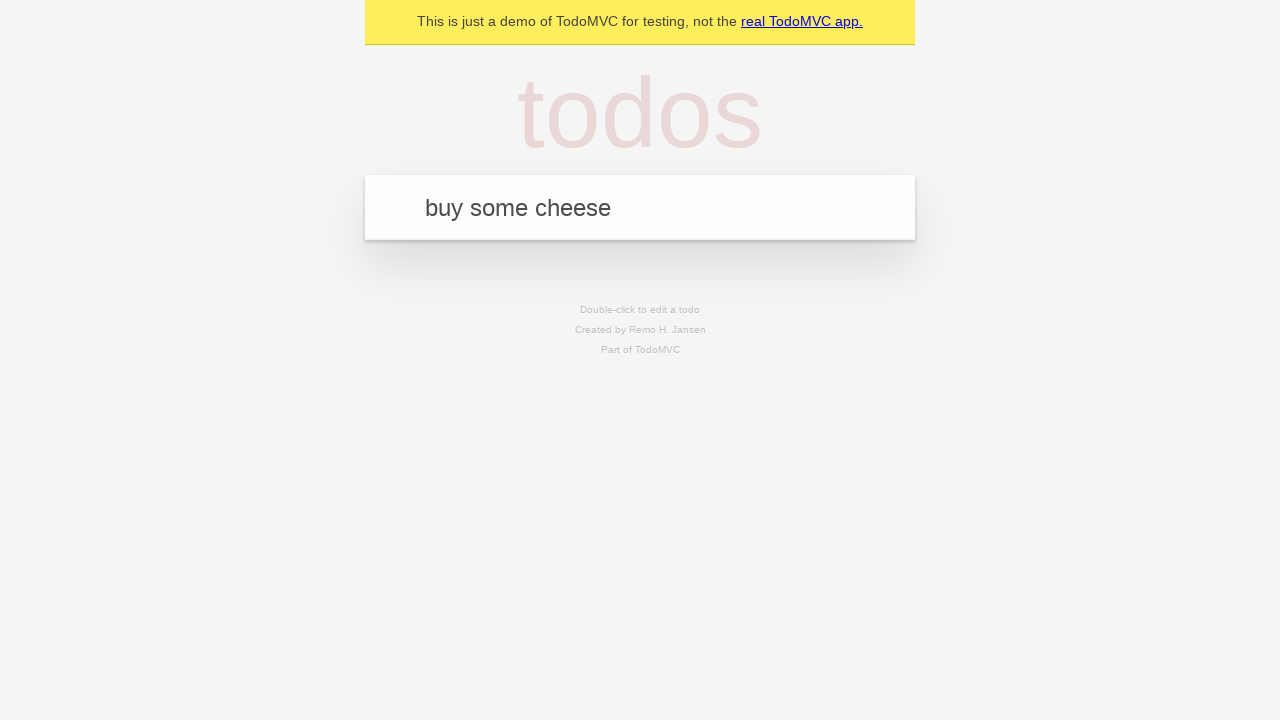

Pressed Enter to add first todo on internal:attr=[placeholder="What needs to be done?"i]
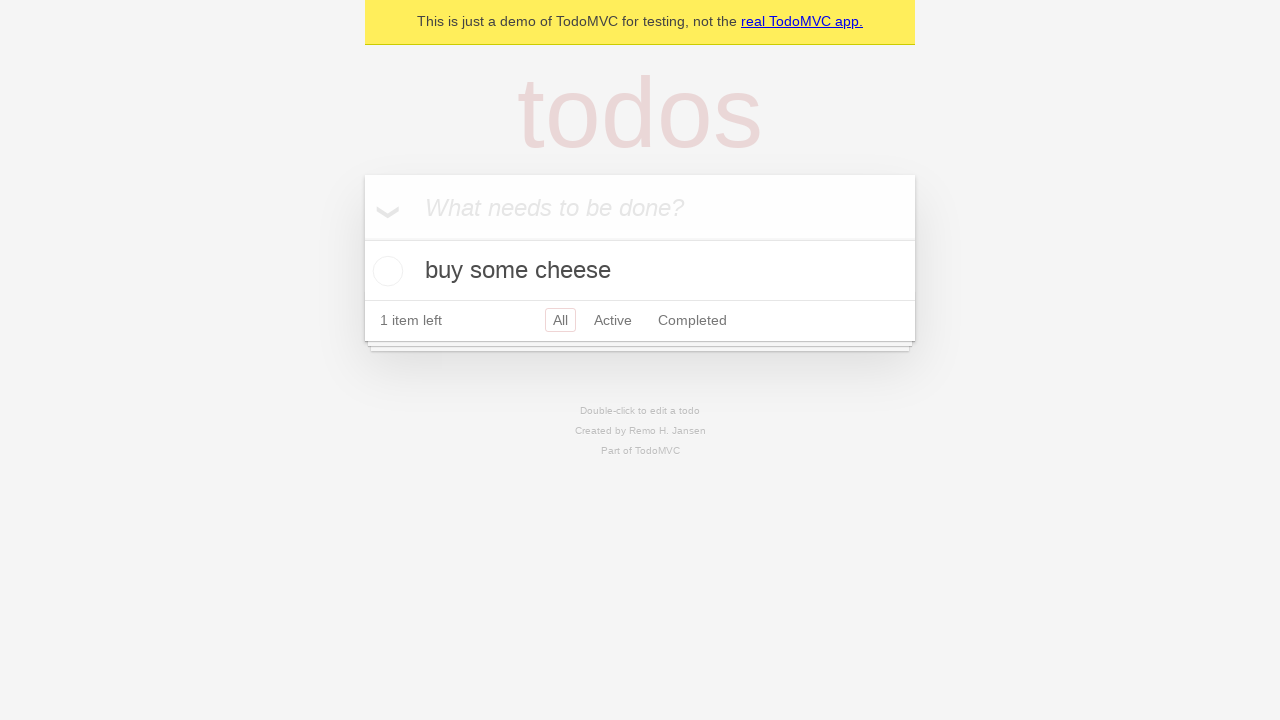

Filled todo input with 'feed the cat' on internal:attr=[placeholder="What needs to be done?"i]
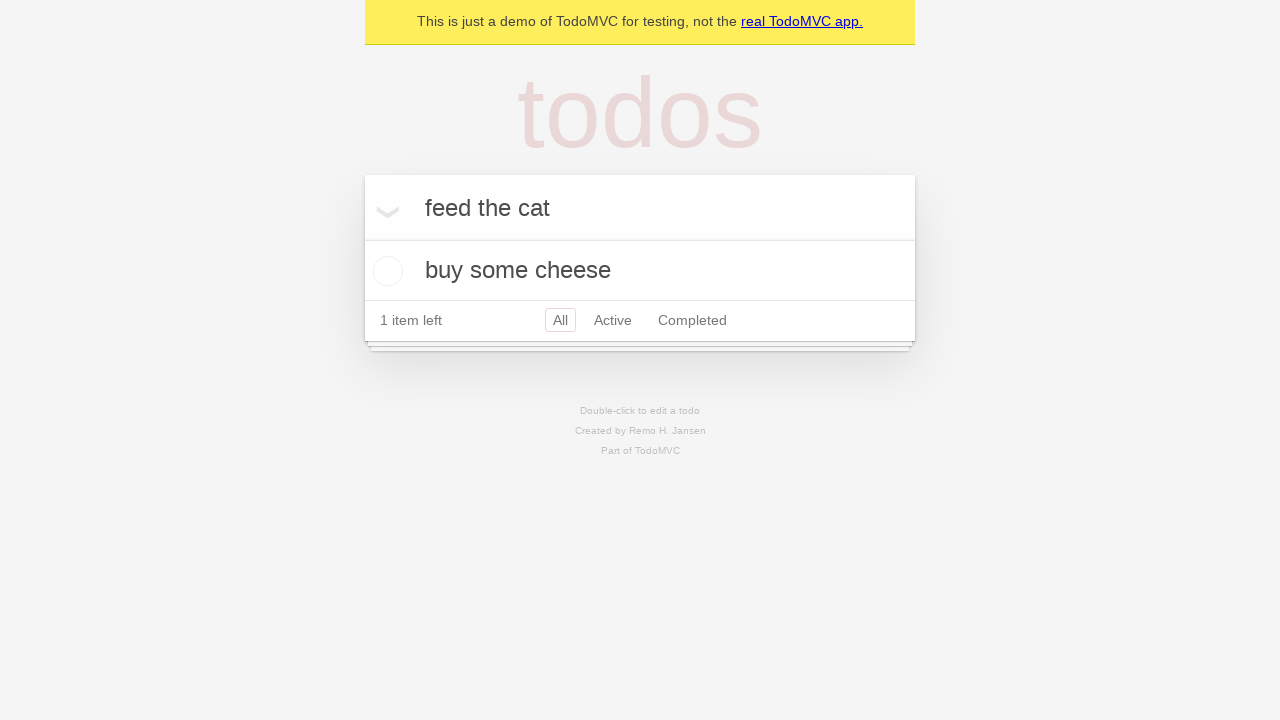

Pressed Enter to add second todo on internal:attr=[placeholder="What needs to be done?"i]
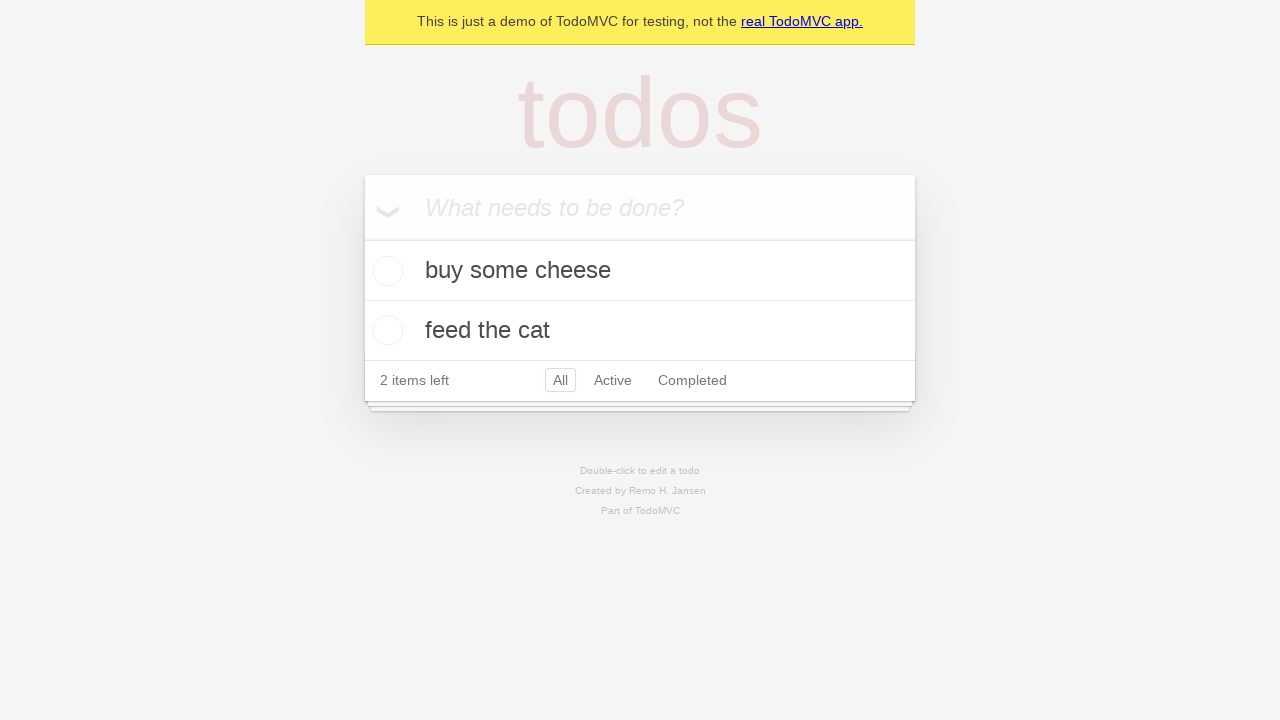

Waited for both todos to appear in the DOM
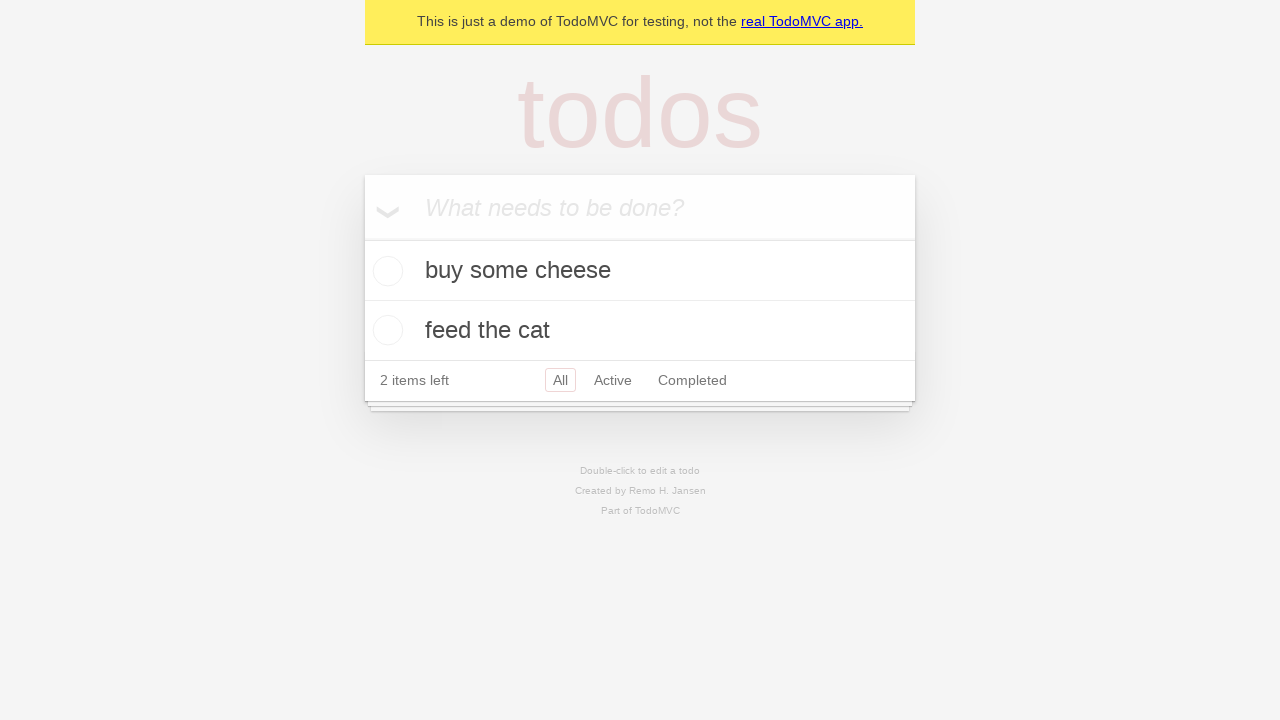

Checked the first todo as complete at (385, 271) on internal:testid=[data-testid="todo-item"s] >> nth=0 >> internal:role=checkbox
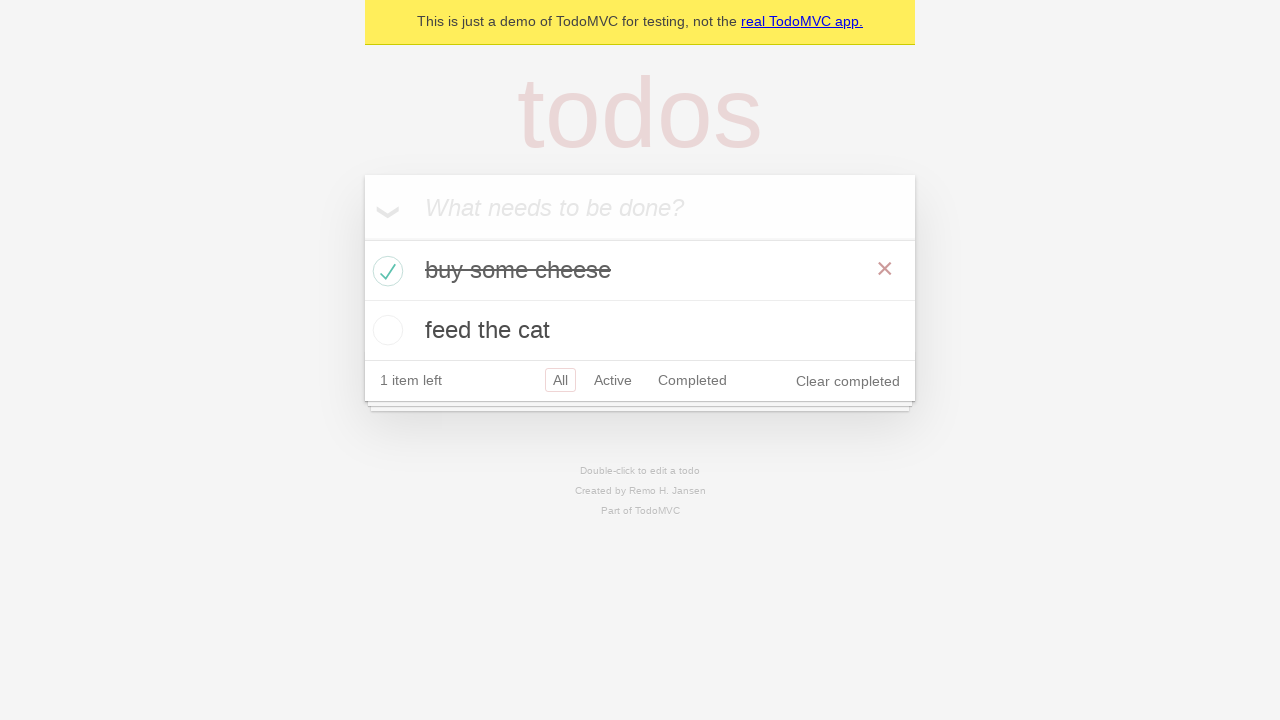

Reloaded the page
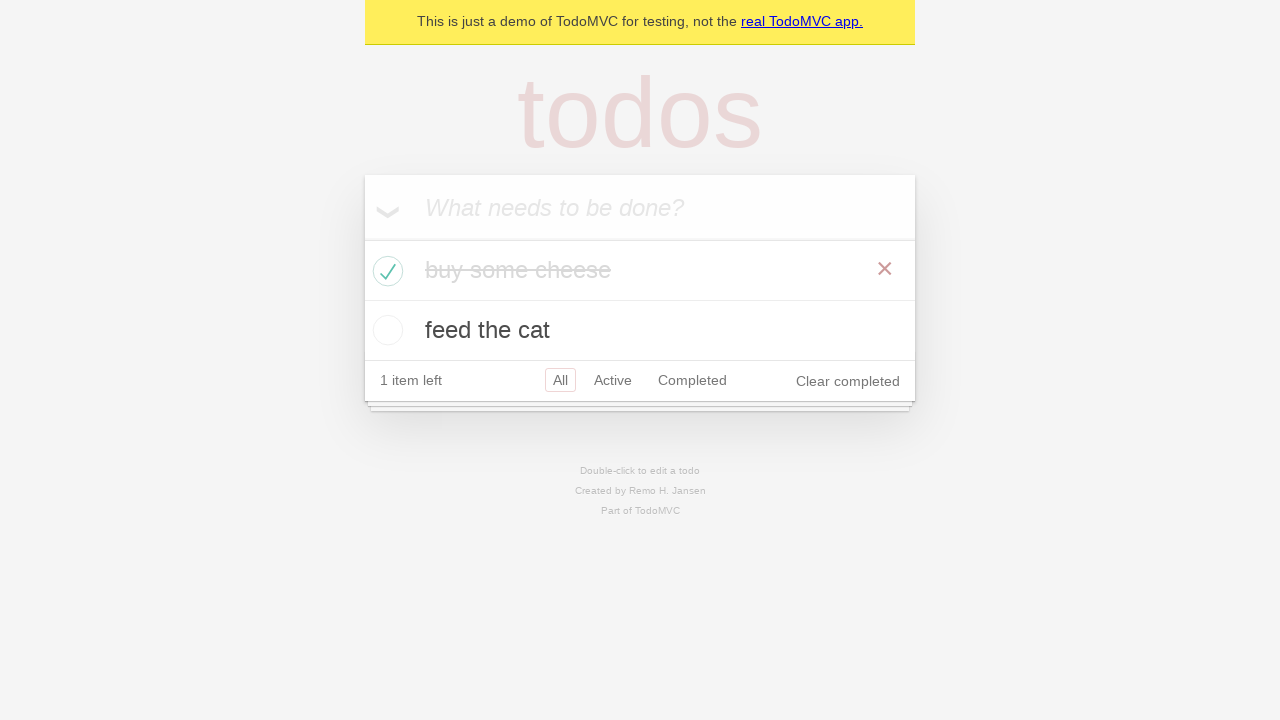

Waited for todos to load after page reload
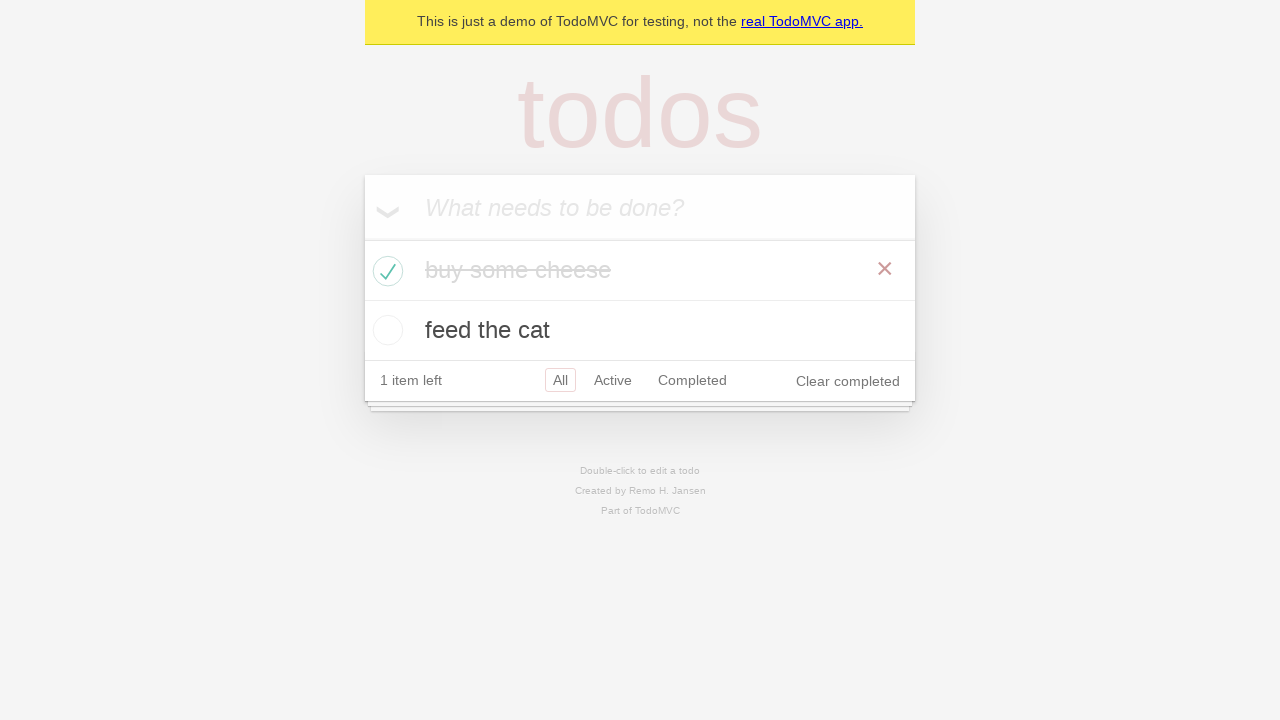

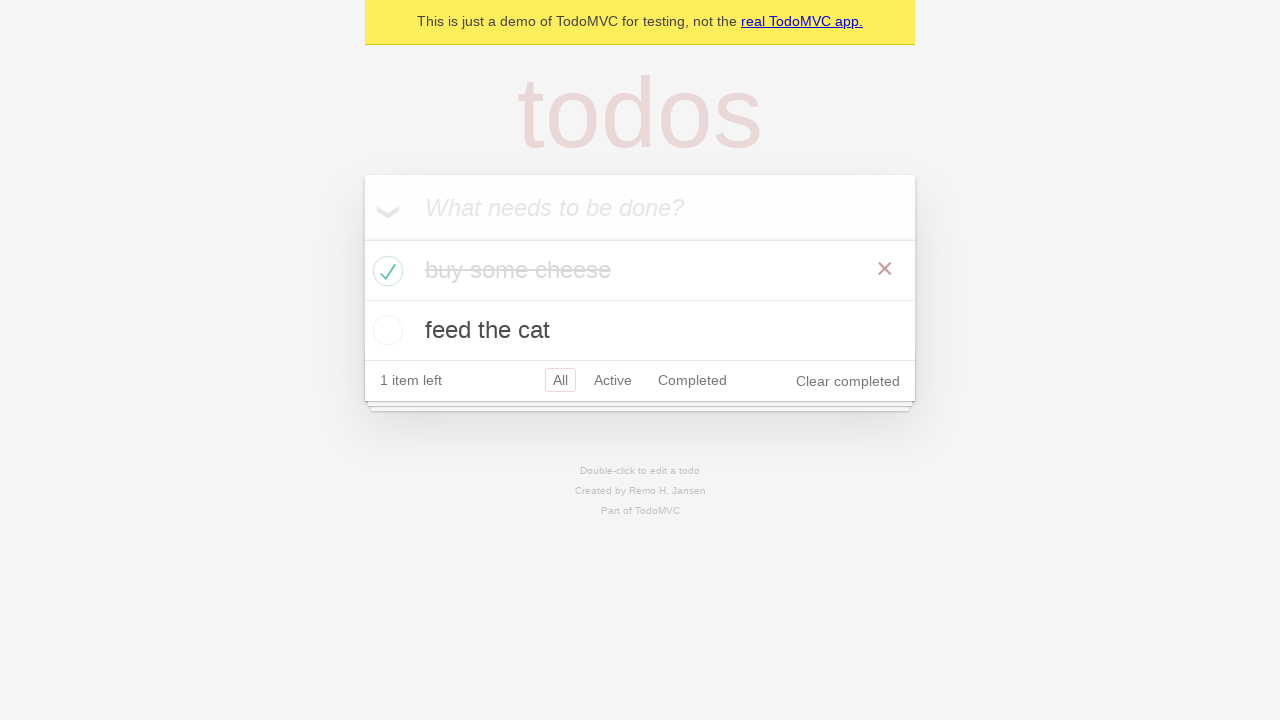